Searches for a GitHub repository using step annotations and verifies the Issues tab

Starting URL: https://github.com

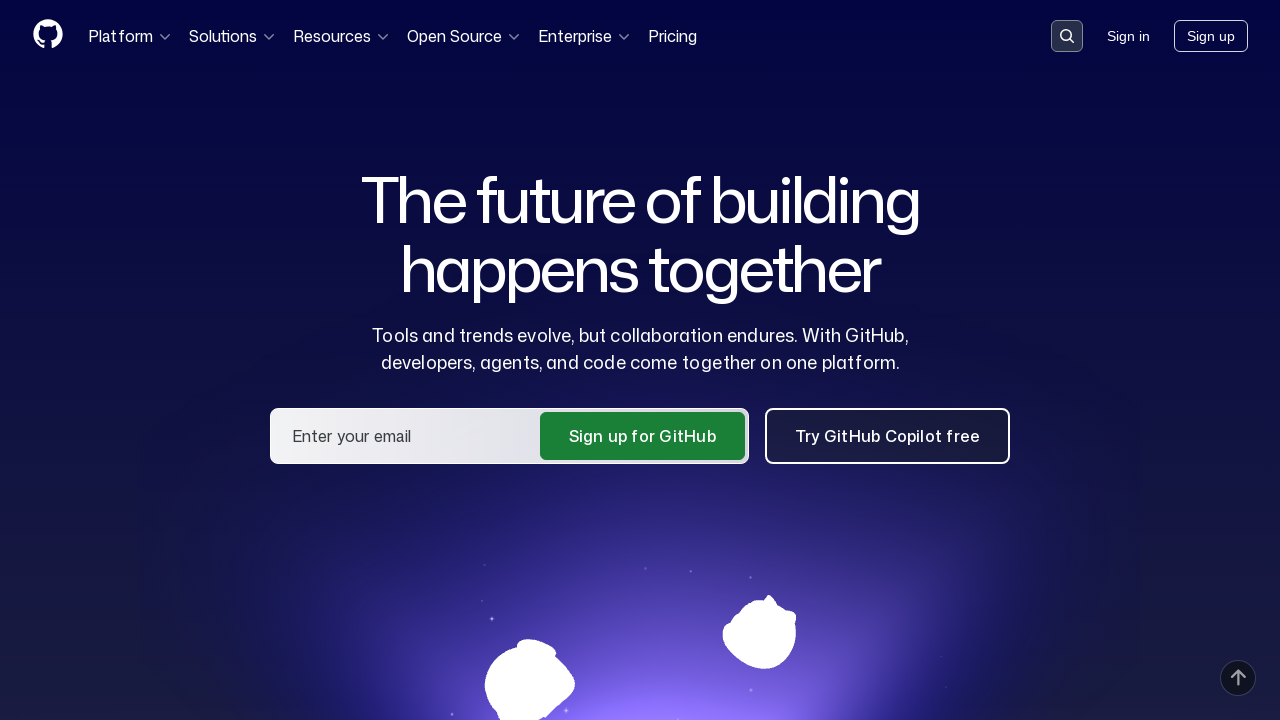

Clicked search button in header at (1067, 36) on .header-search-button
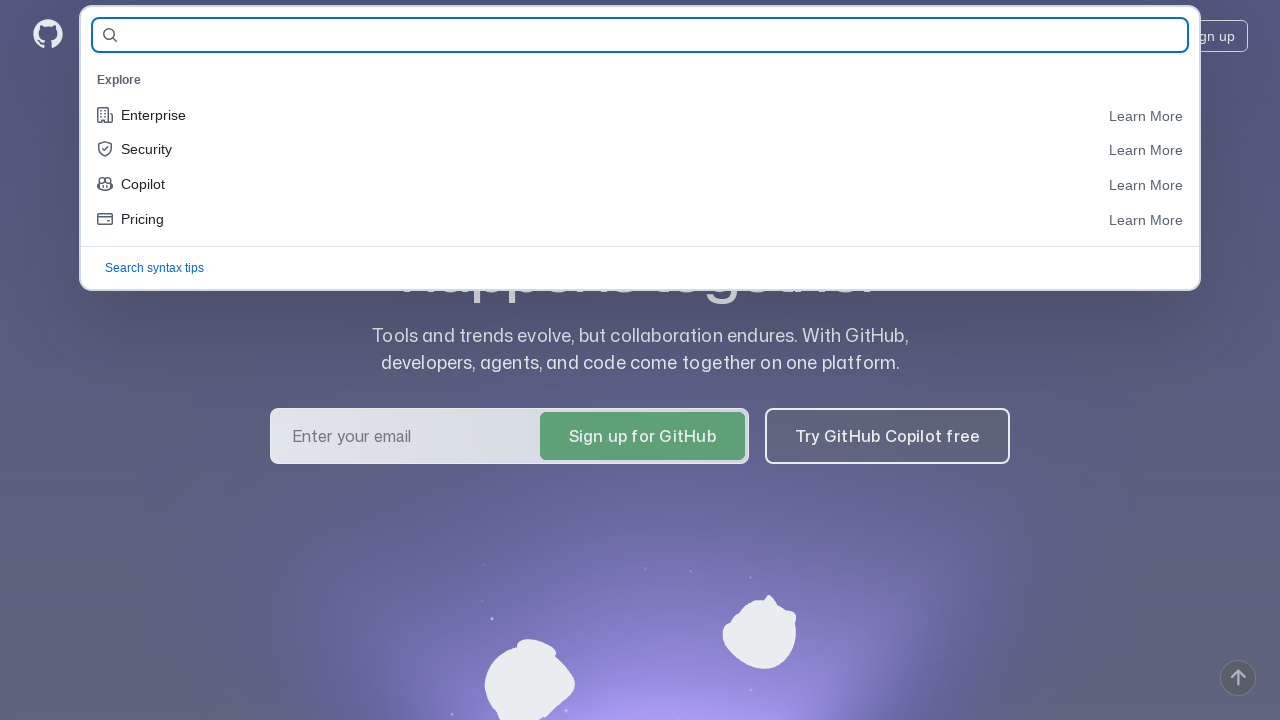

Filled search field with 'Vitaly-qa/AllureReports-HW10' on #query-builder-test
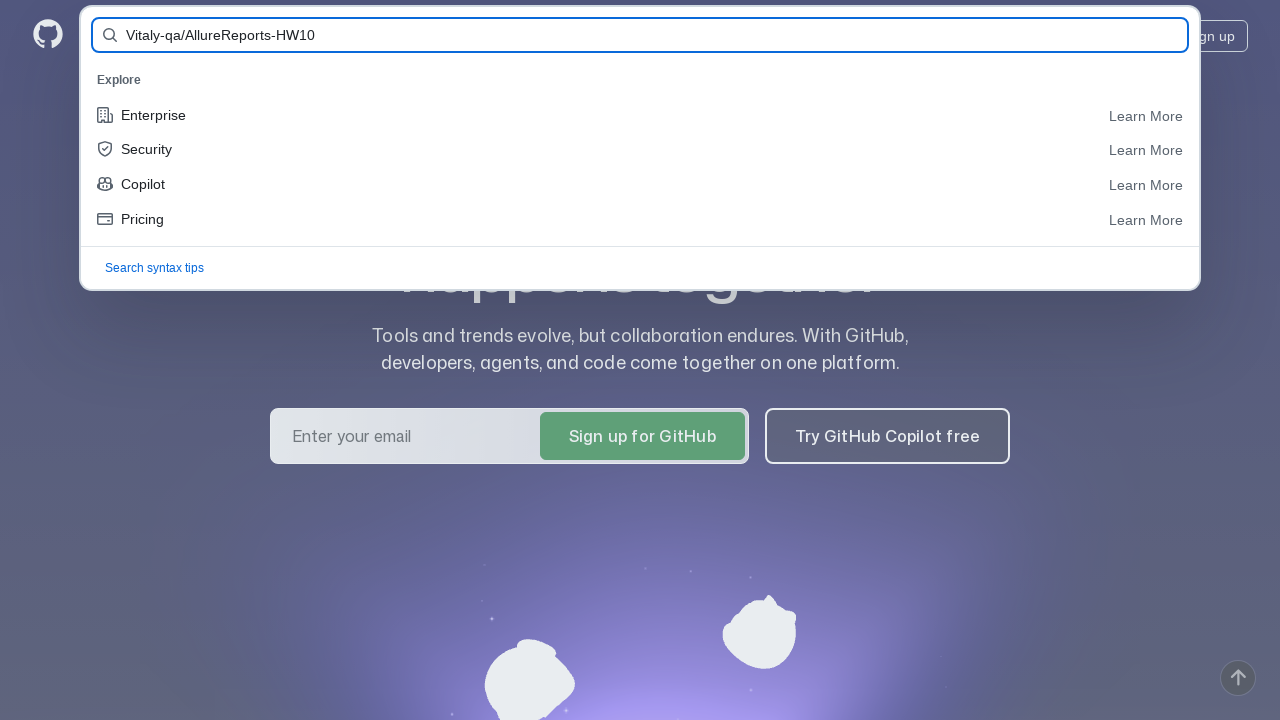

Pressed Enter to search for repository on #query-builder-test
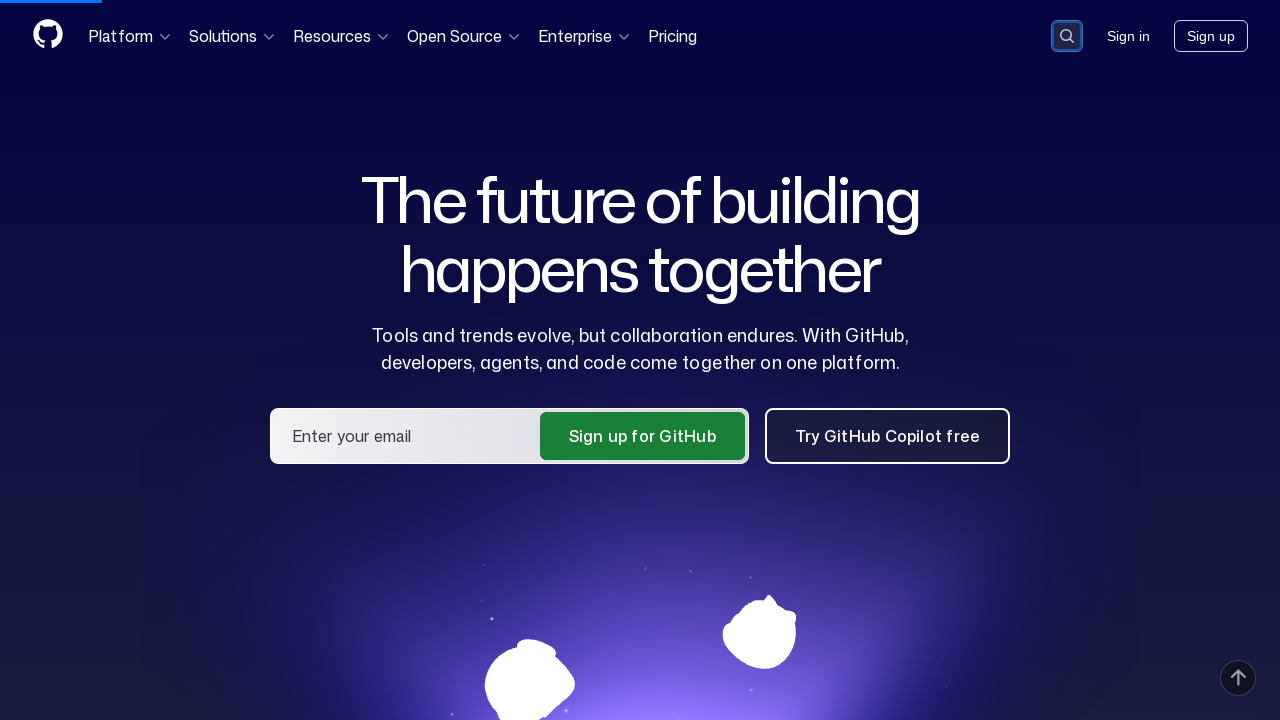

Clicked on repository link 'Vitaly-qa/AllureReports-HW10' at (481, 161) on a:has-text('Vitaly-qa/AllureReports-HW10')
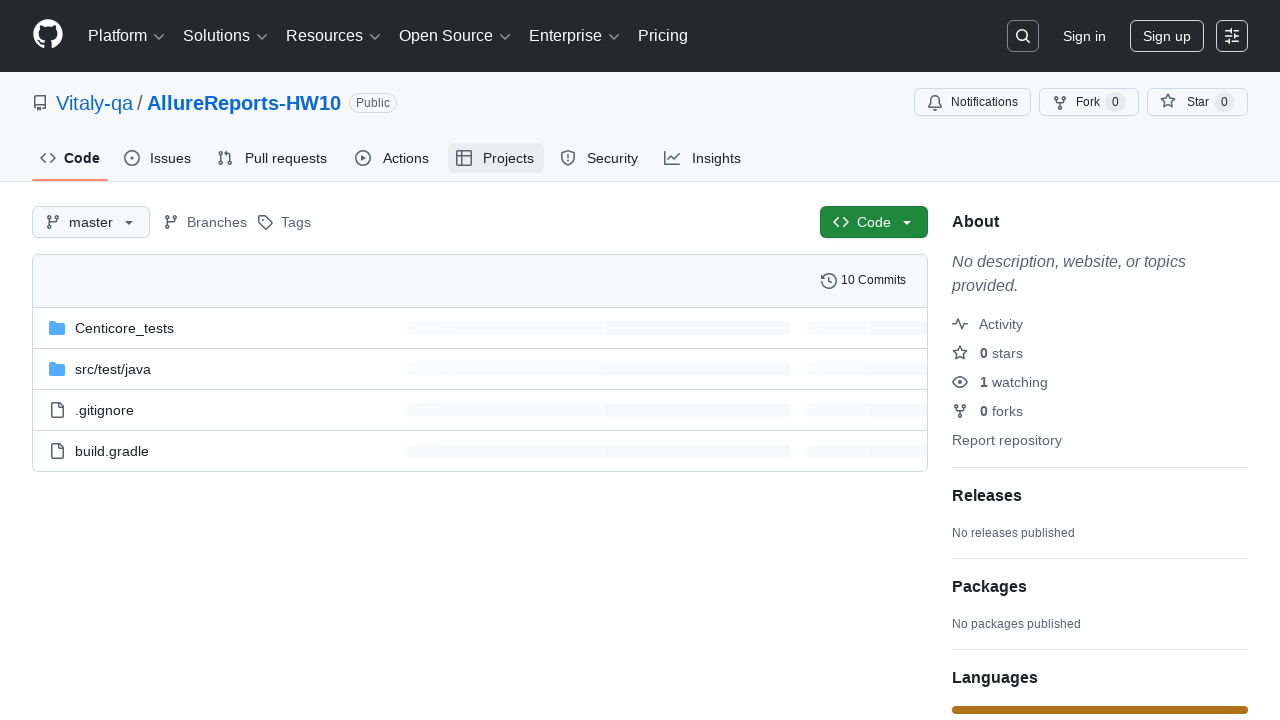

Verified Issues tab is visible and contains 'Issues' text
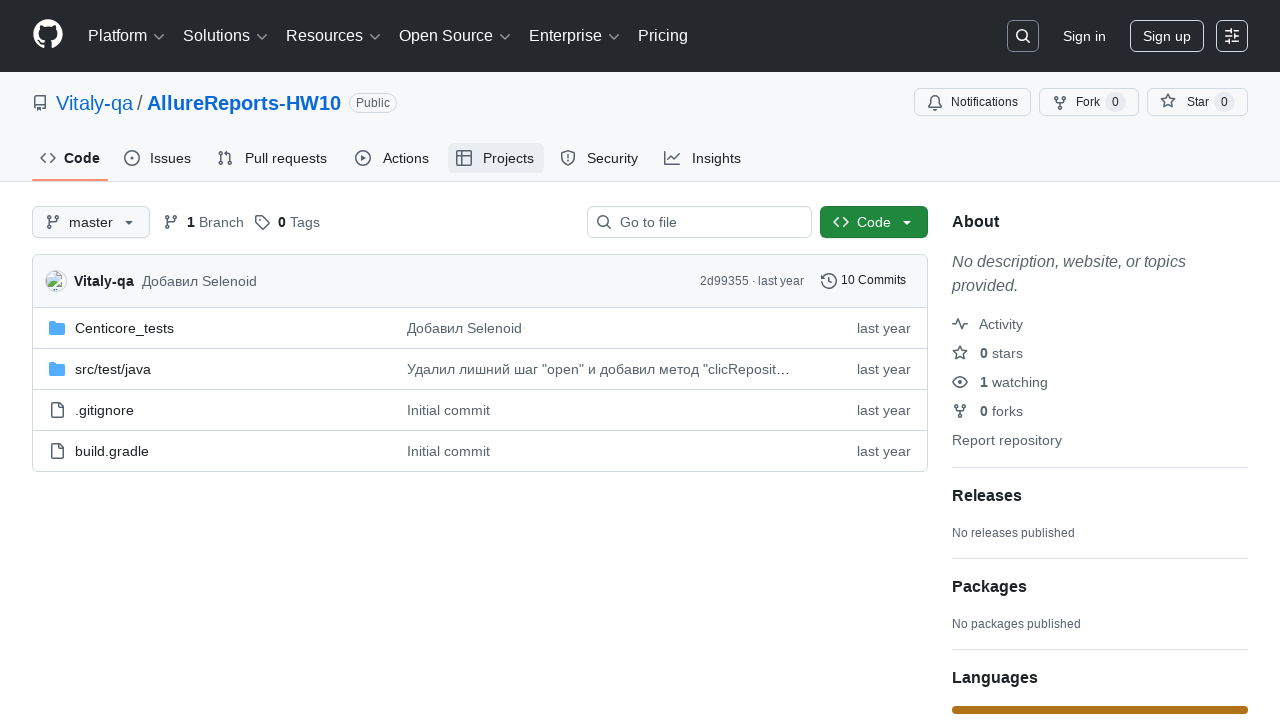

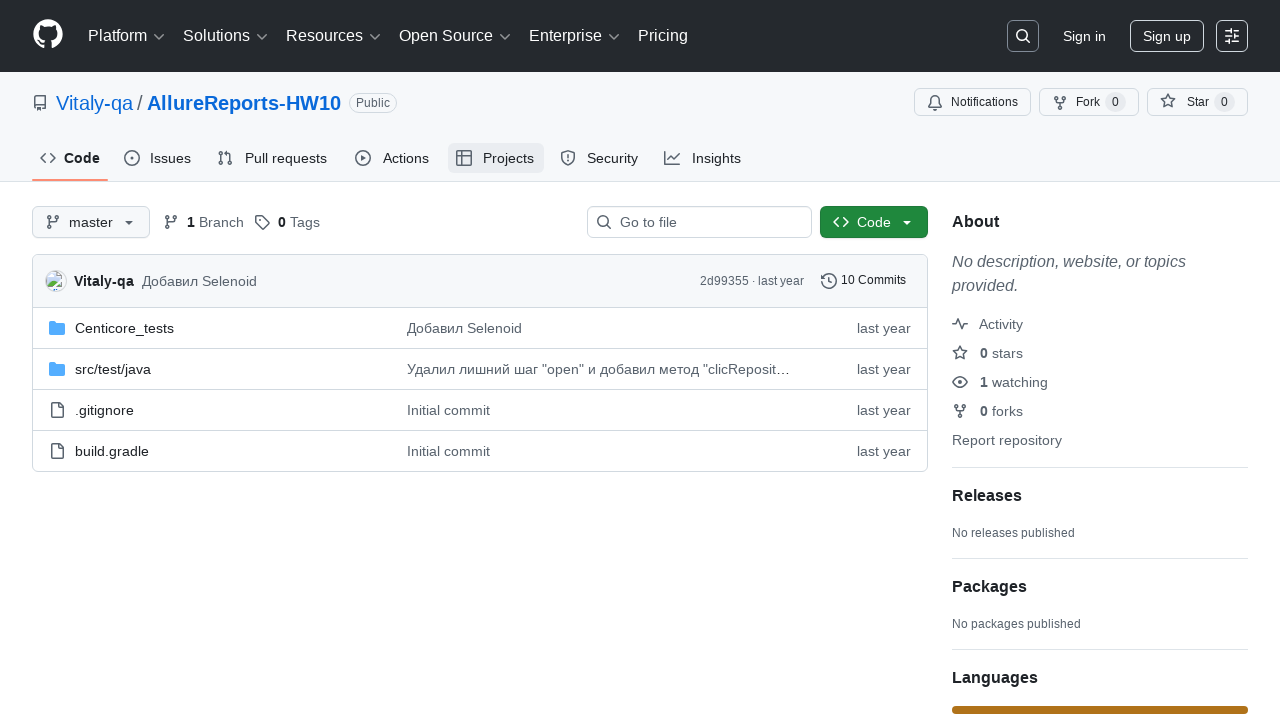